Tests an e-commerce shopping flow by adding specific products (Cucumber, Broccoli) to cart, proceeding to checkout, and applying a promo code to verify discount functionality

Starting URL: https://rahulshettyacademy.com/seleniumPractise/#/

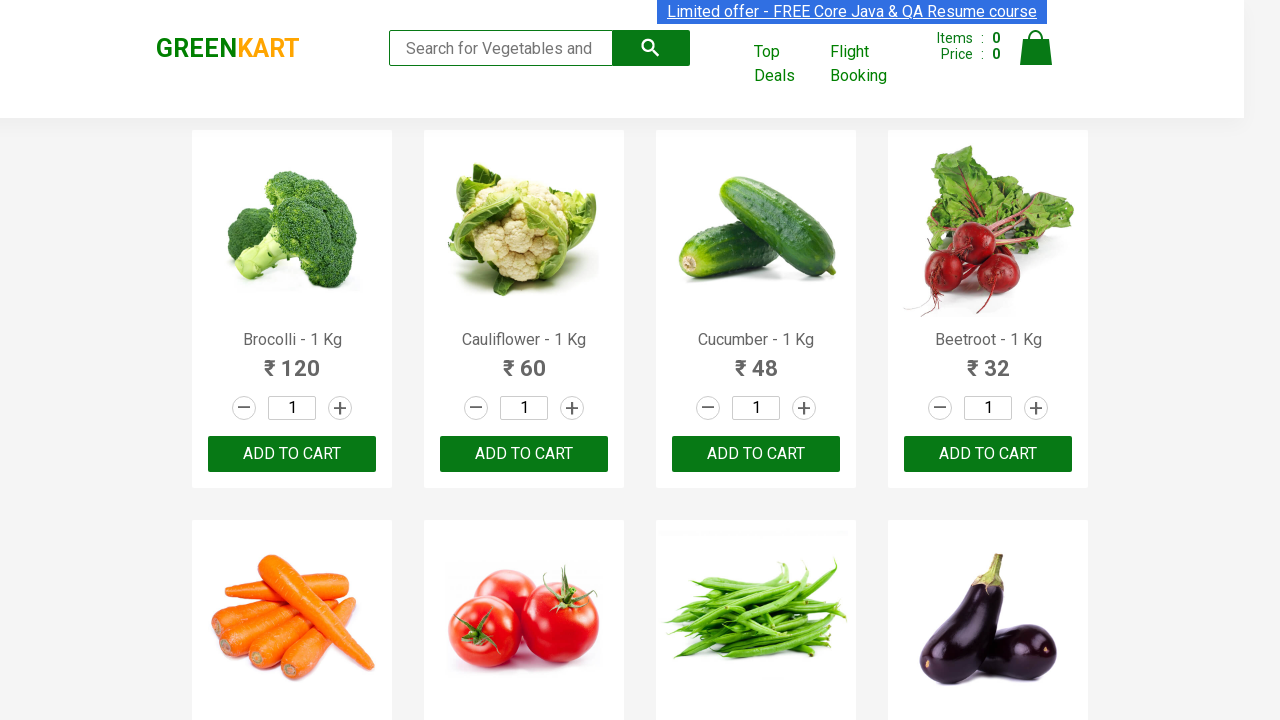

Waited for product names to load on the page
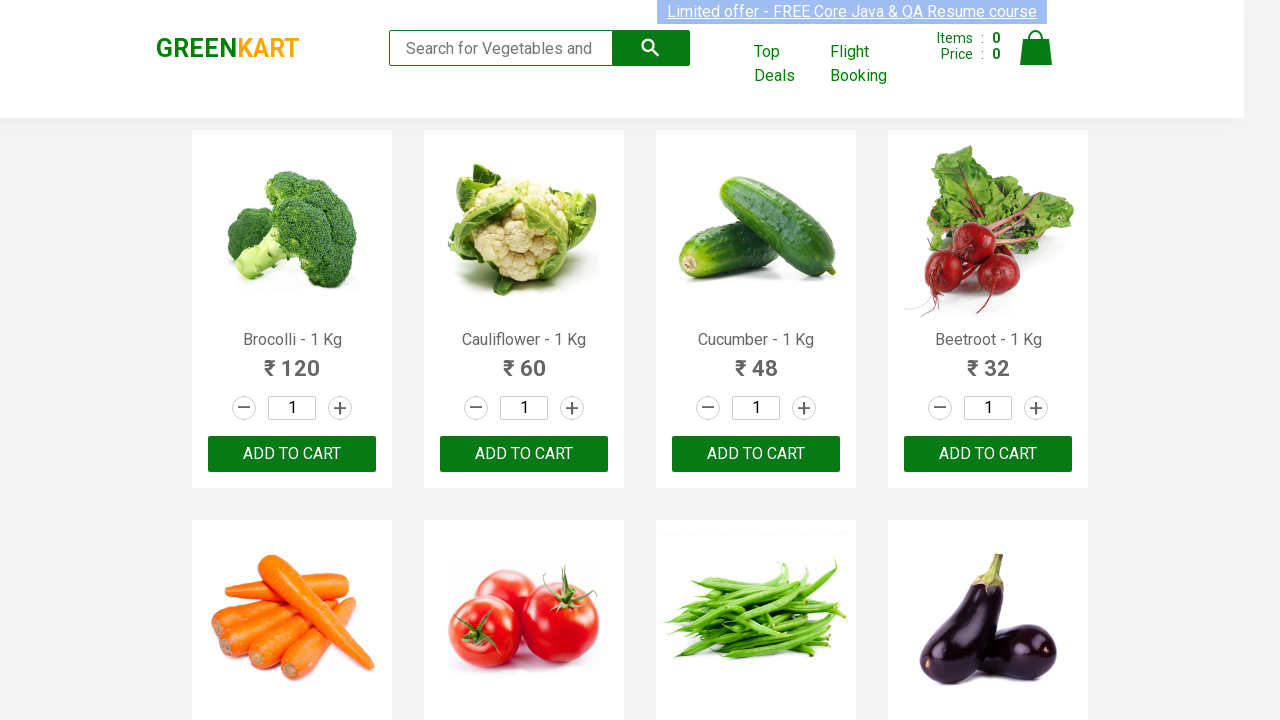

Retrieved all product name elements
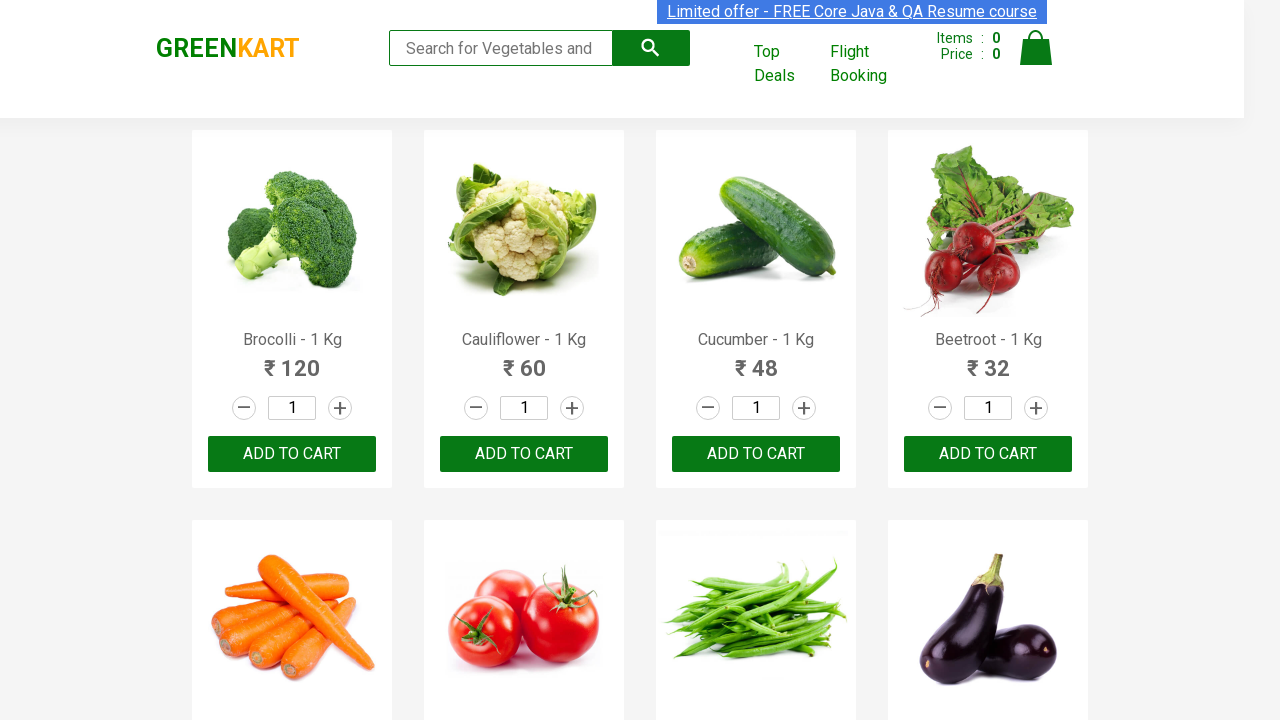

Retrieved all 'ADD TO CART' buttons
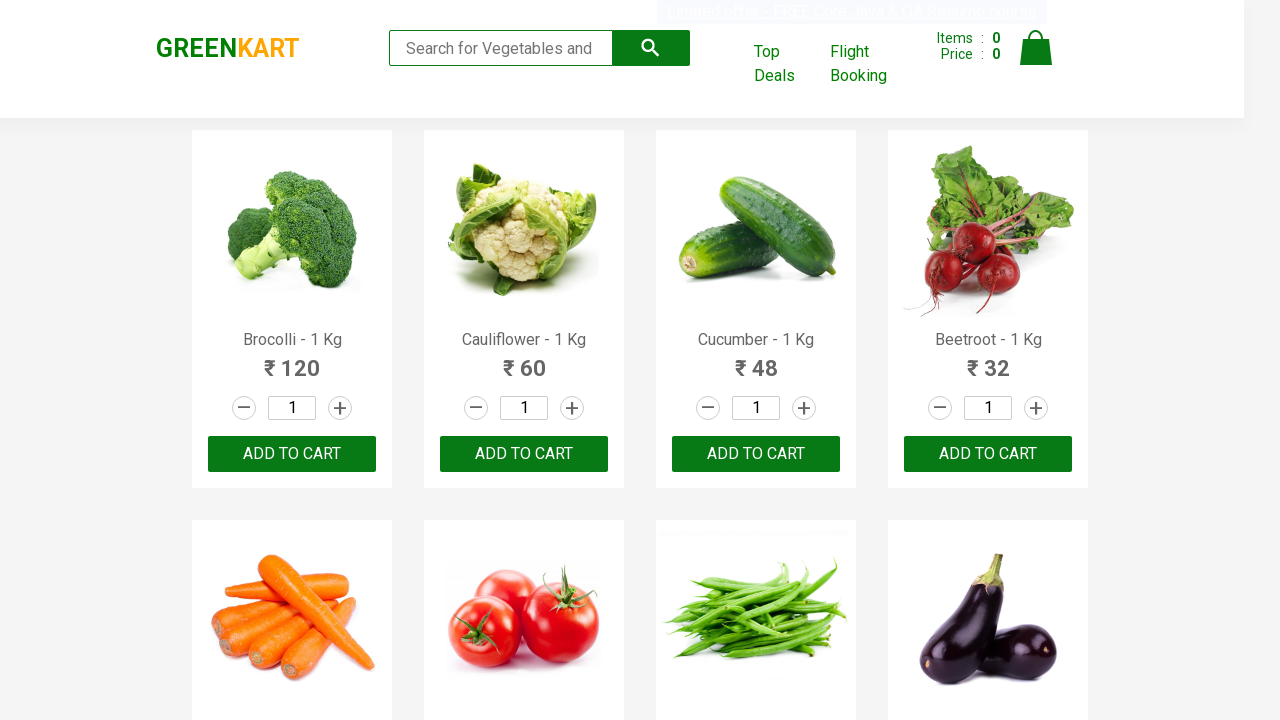

Added 'Brocolli' to cart at (292, 454) on button:has-text('ADD TO CART') >> nth=0
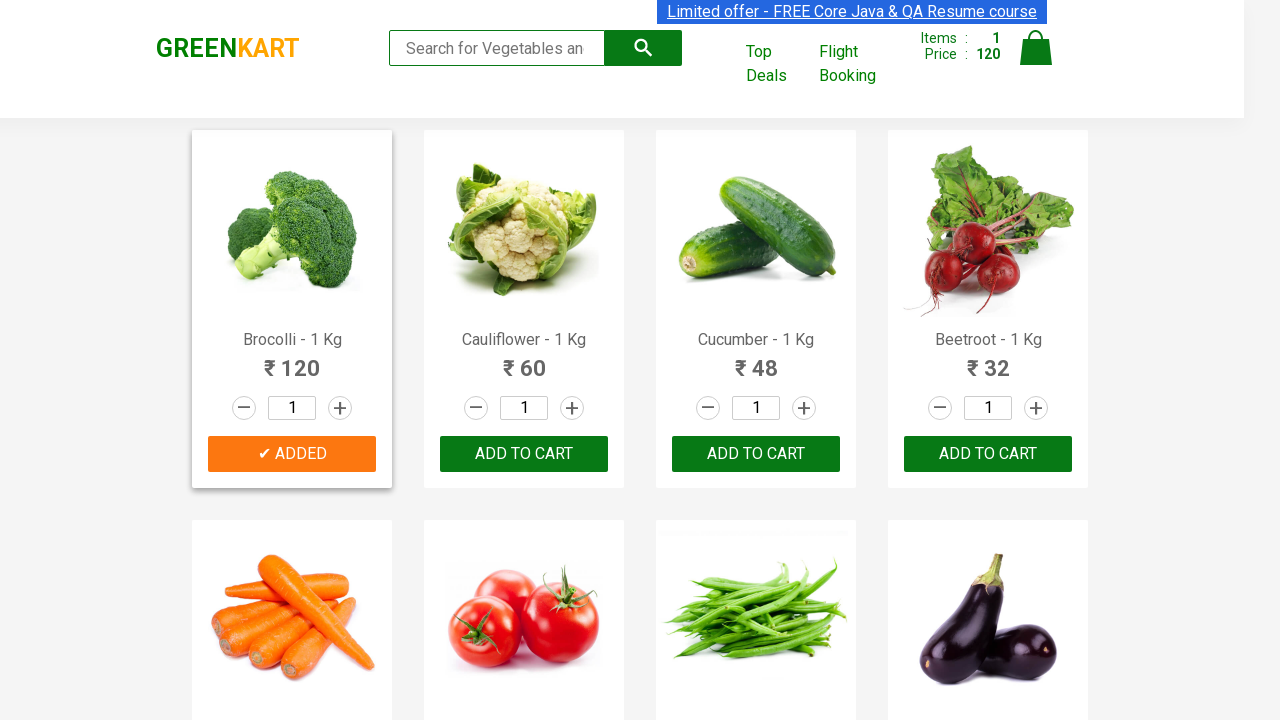

Added 'Cucumber' to cart at (988, 454) on button:has-text('ADD TO CART') >> nth=2
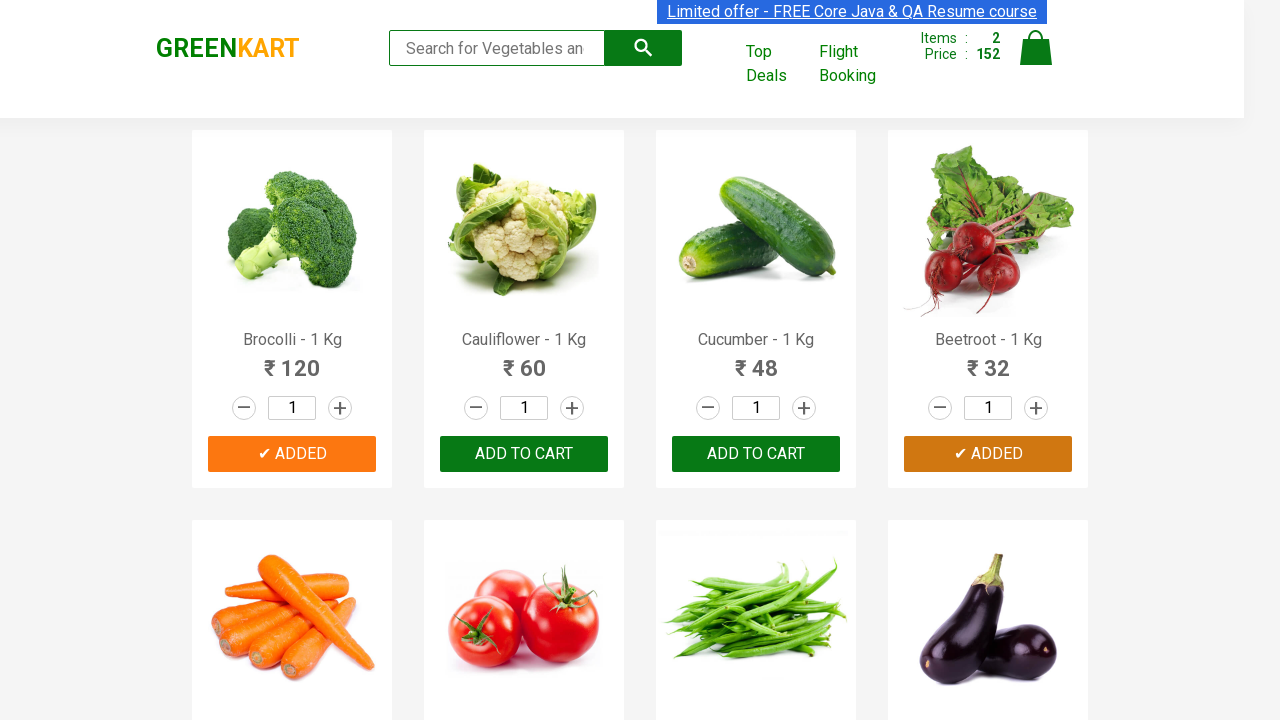

Clicked cart icon to view cart at (1036, 48) on img[alt='Cart']
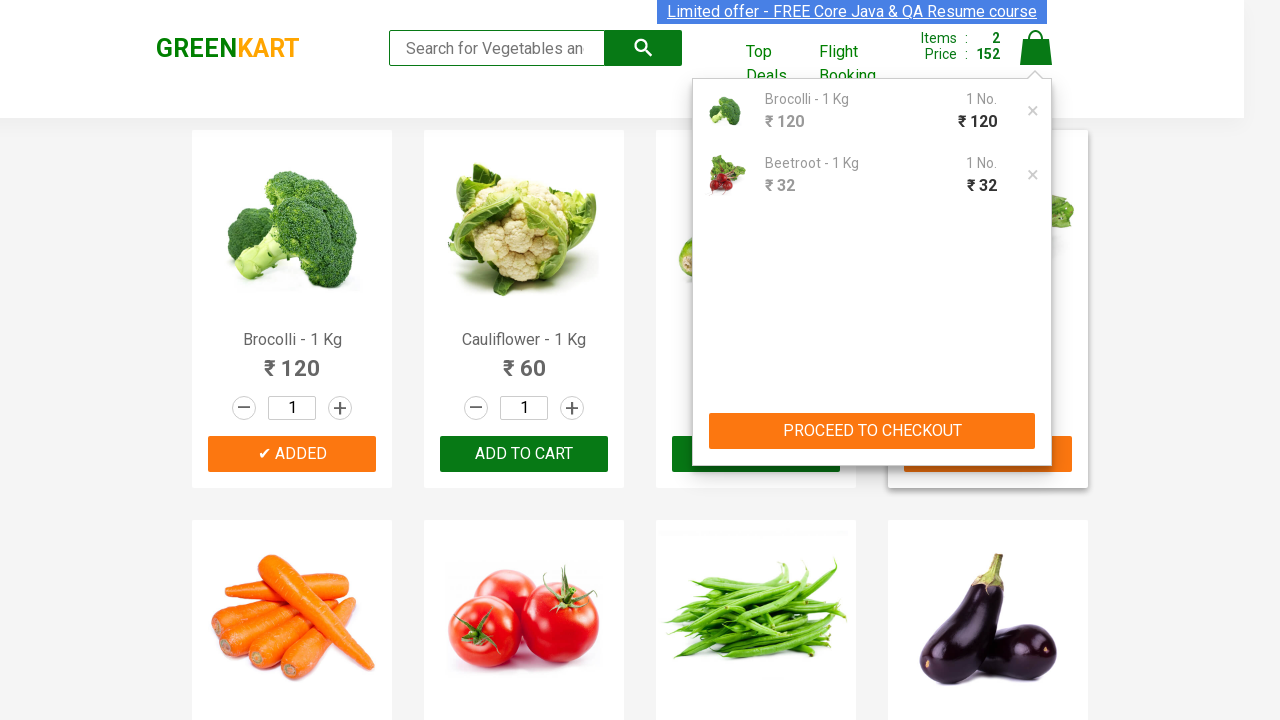

Clicked 'PROCEED TO CHECKOUT' button at (872, 431) on button:has-text('PROCEED TO CHECKOUT')
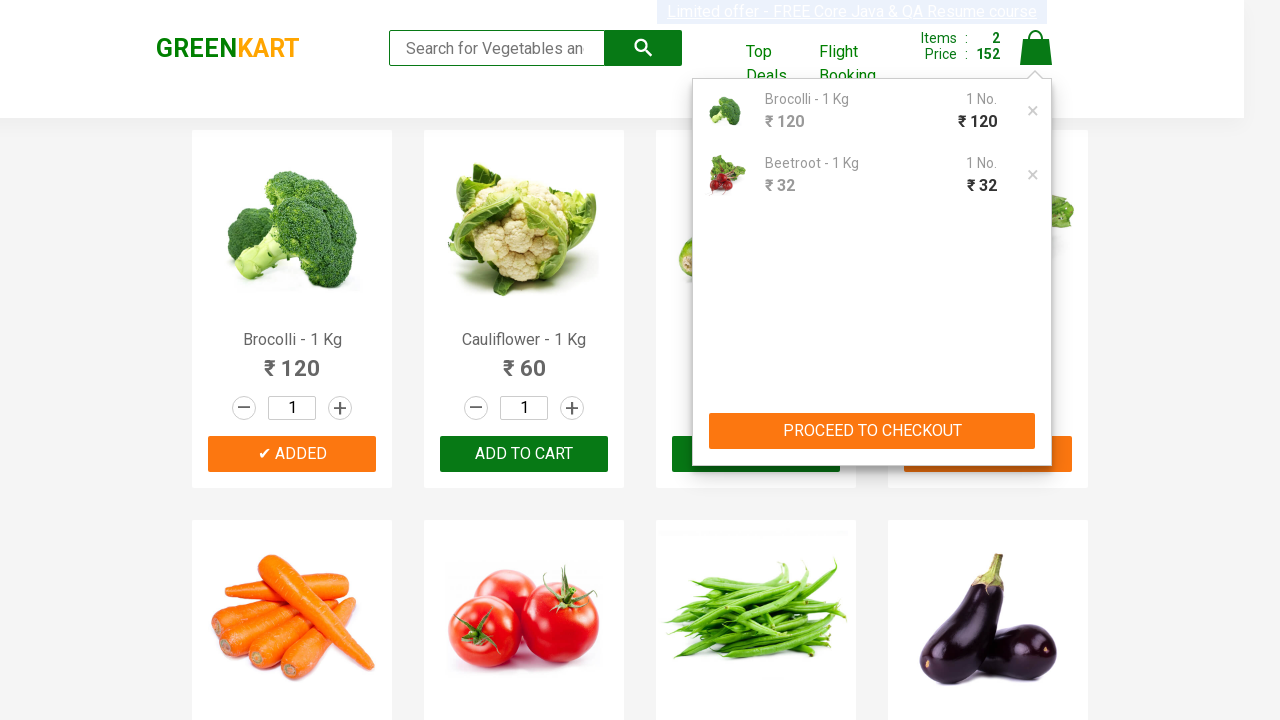

Waited for promo code input field to become visible
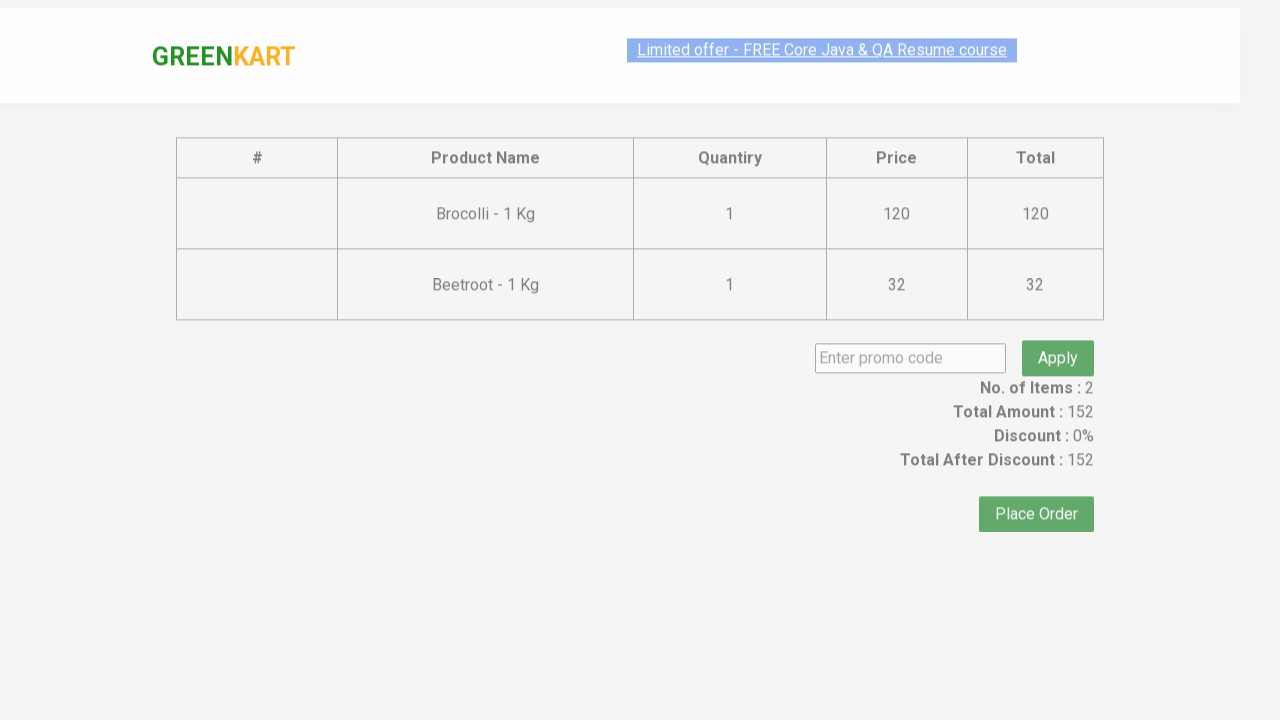

Entered promo code 'rahulshettyacademy' in the promo code field on input.promoCode
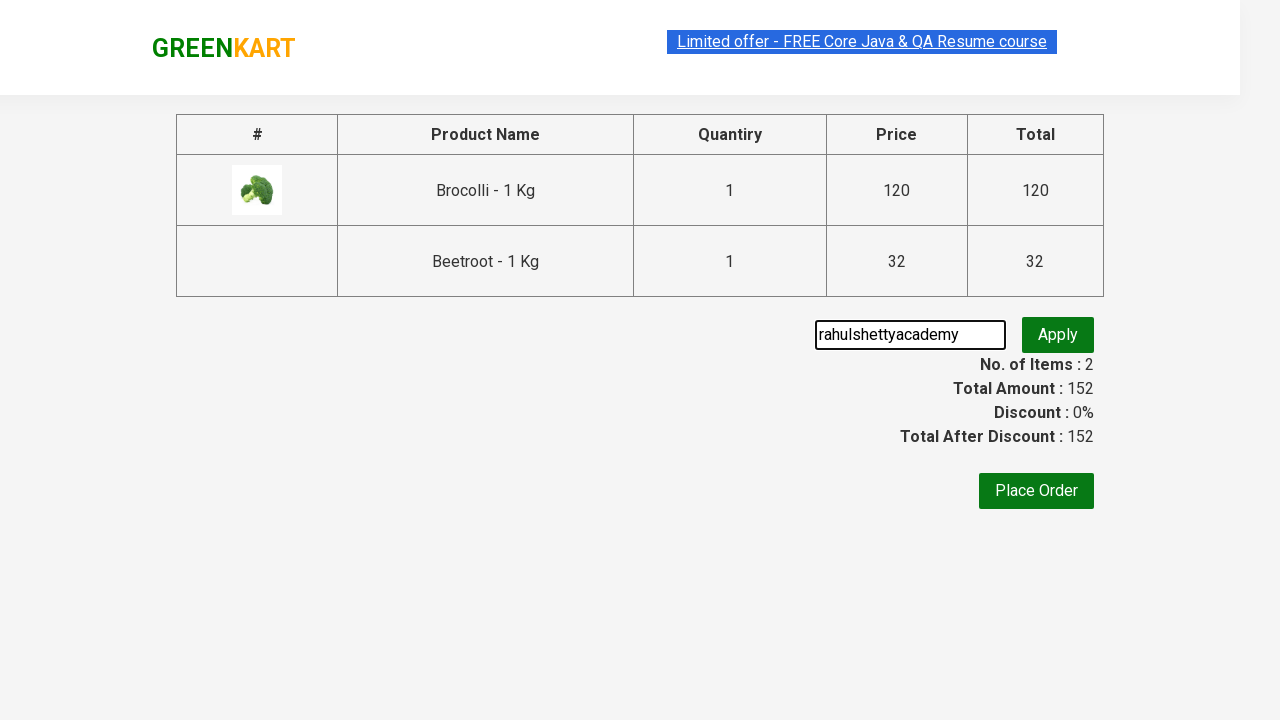

Clicked 'Apply' button to apply the promo code at (1058, 335) on button.promoBtn
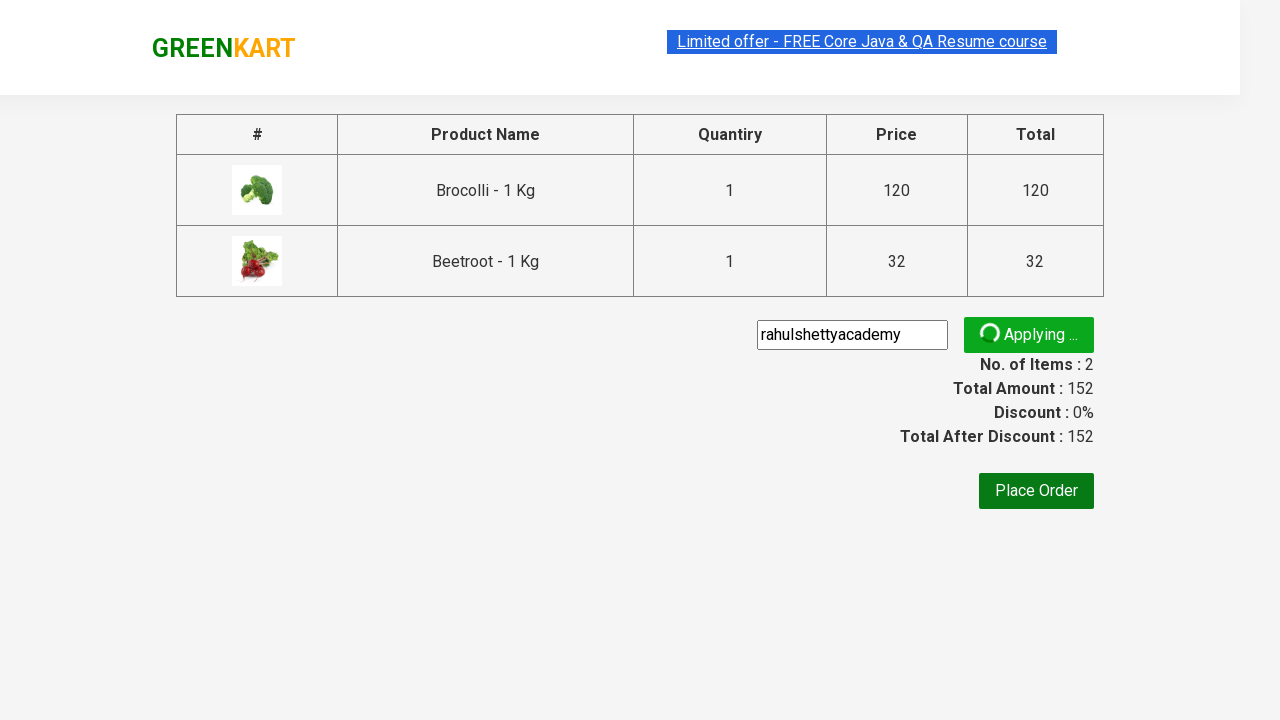

Waited for promo discount information to appear on page
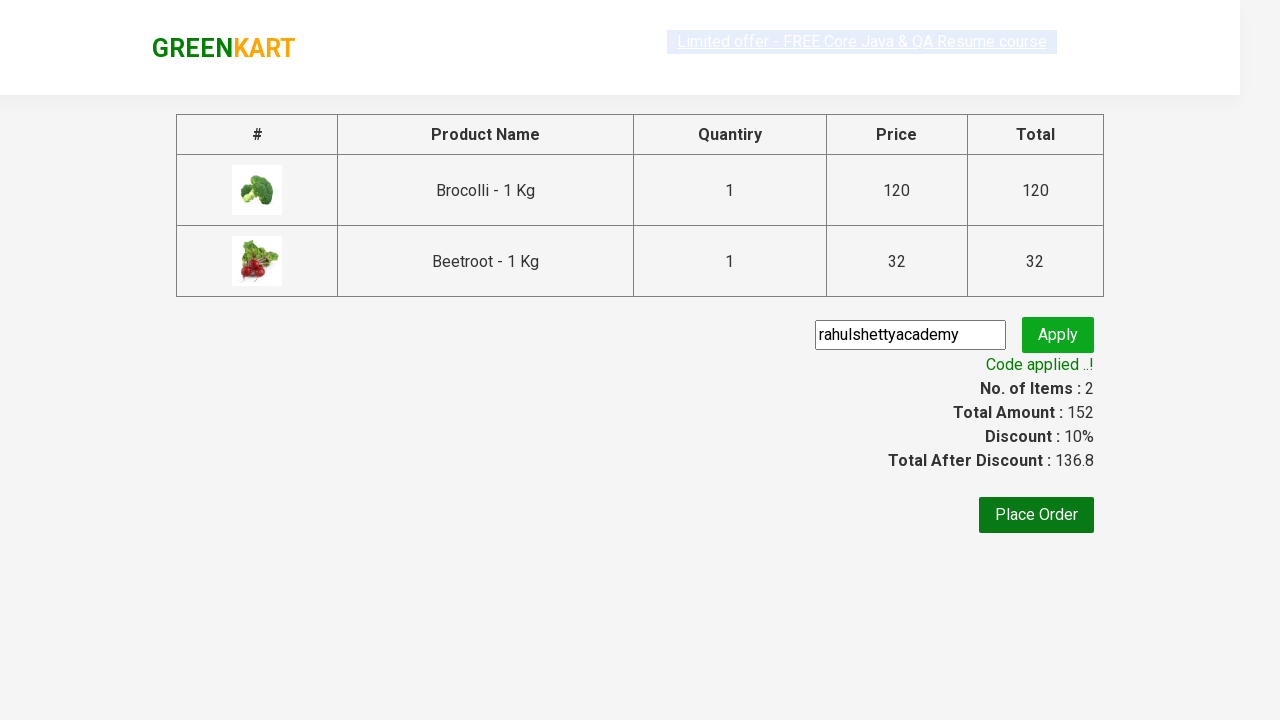

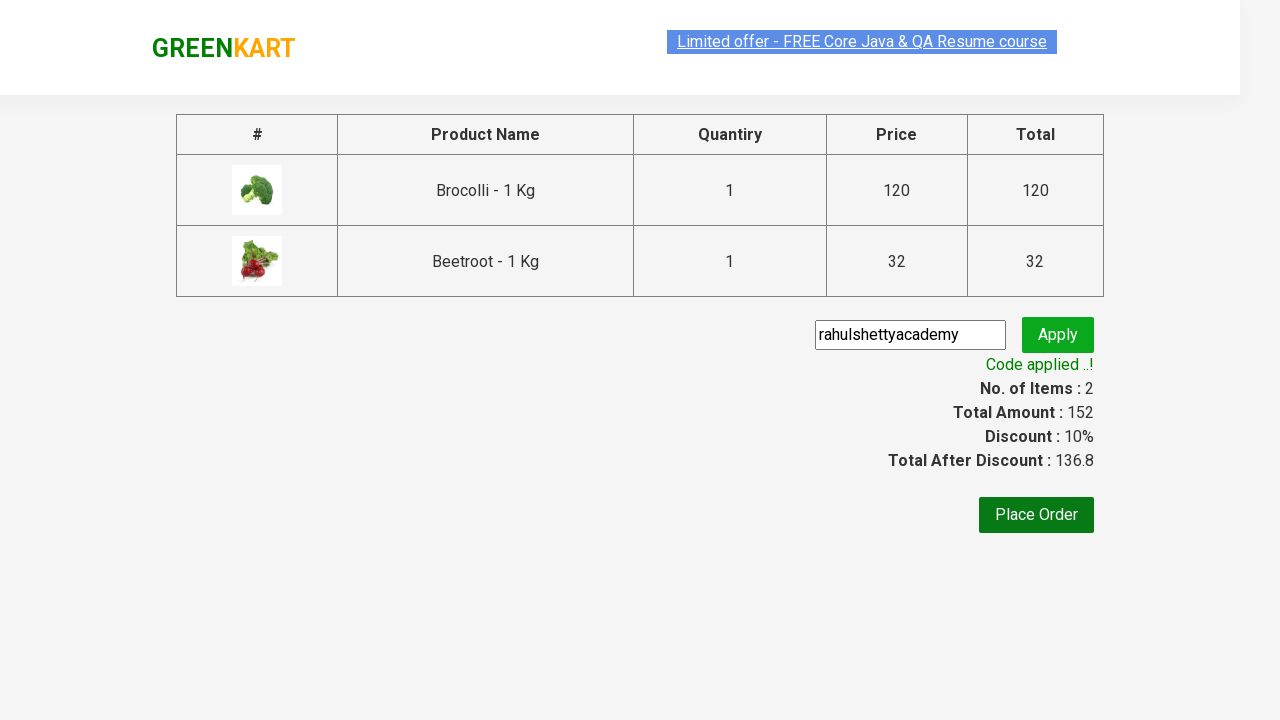